Navigates to a practice automation page and verifies that footer links are present and accessible

Starting URL: https://rahulshettyacademy.com/AutomationPractice/

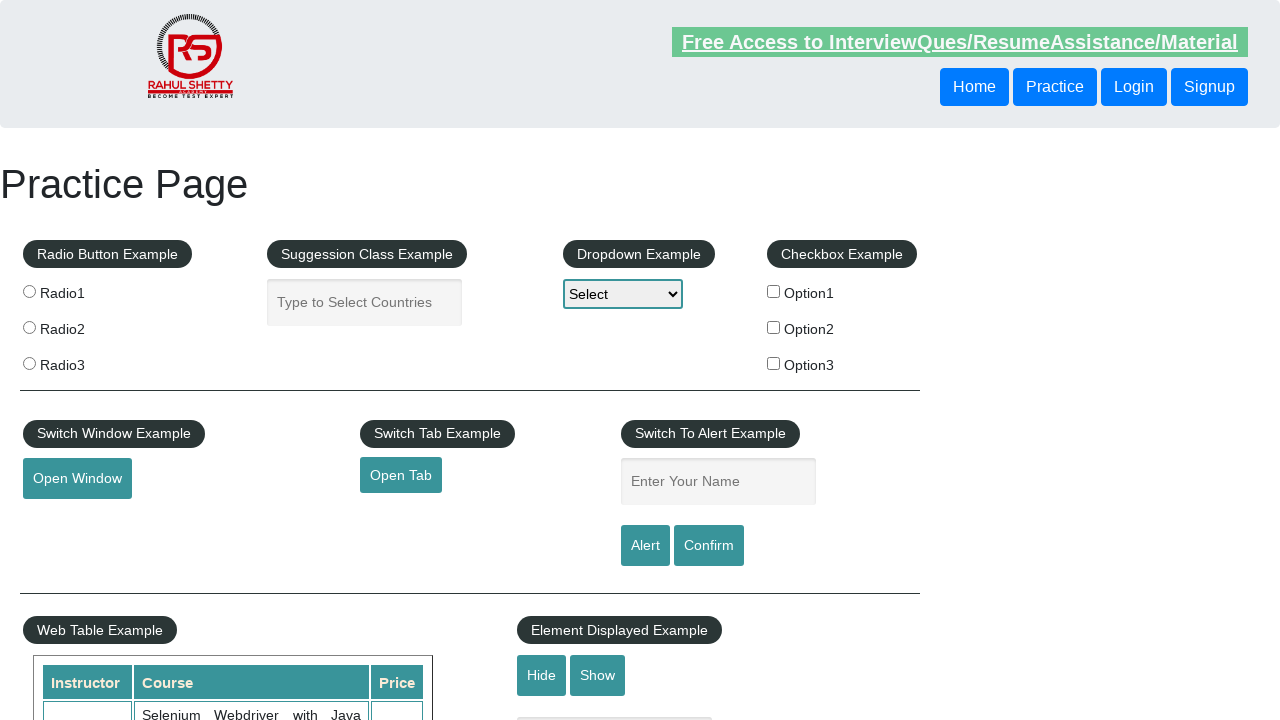

Navigated to practice automation page
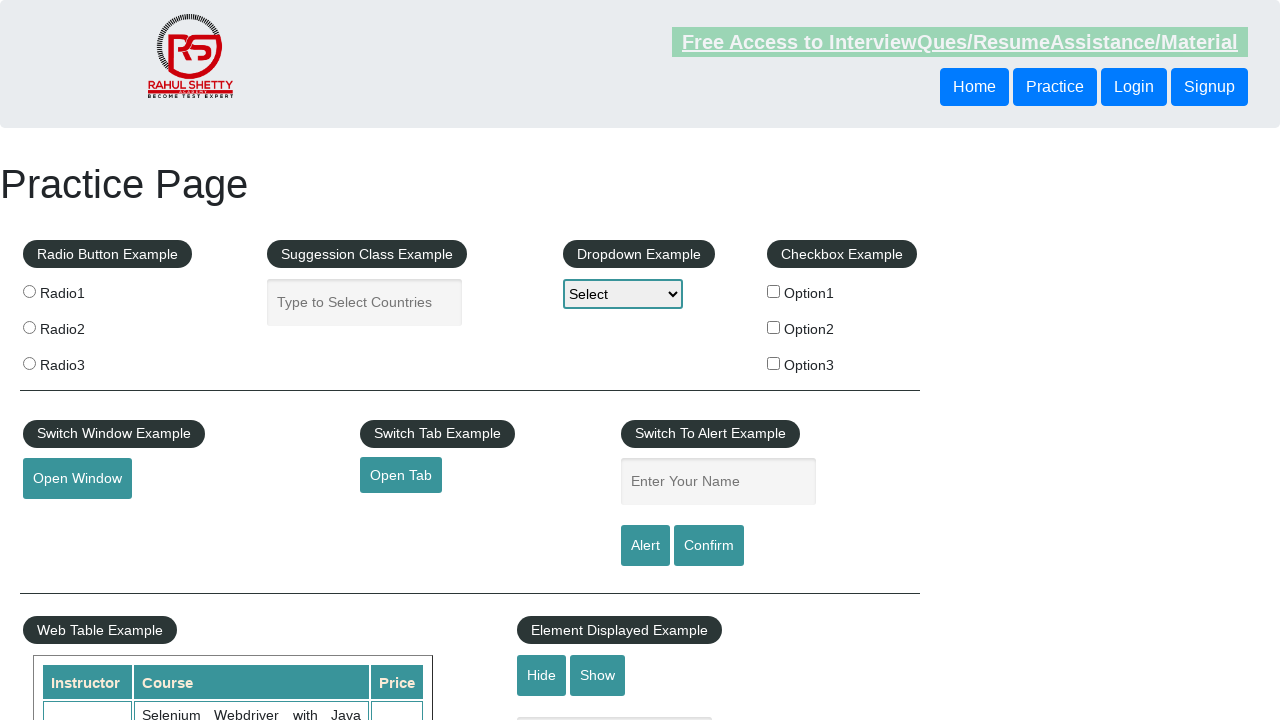

Footer links selector loaded and became visible
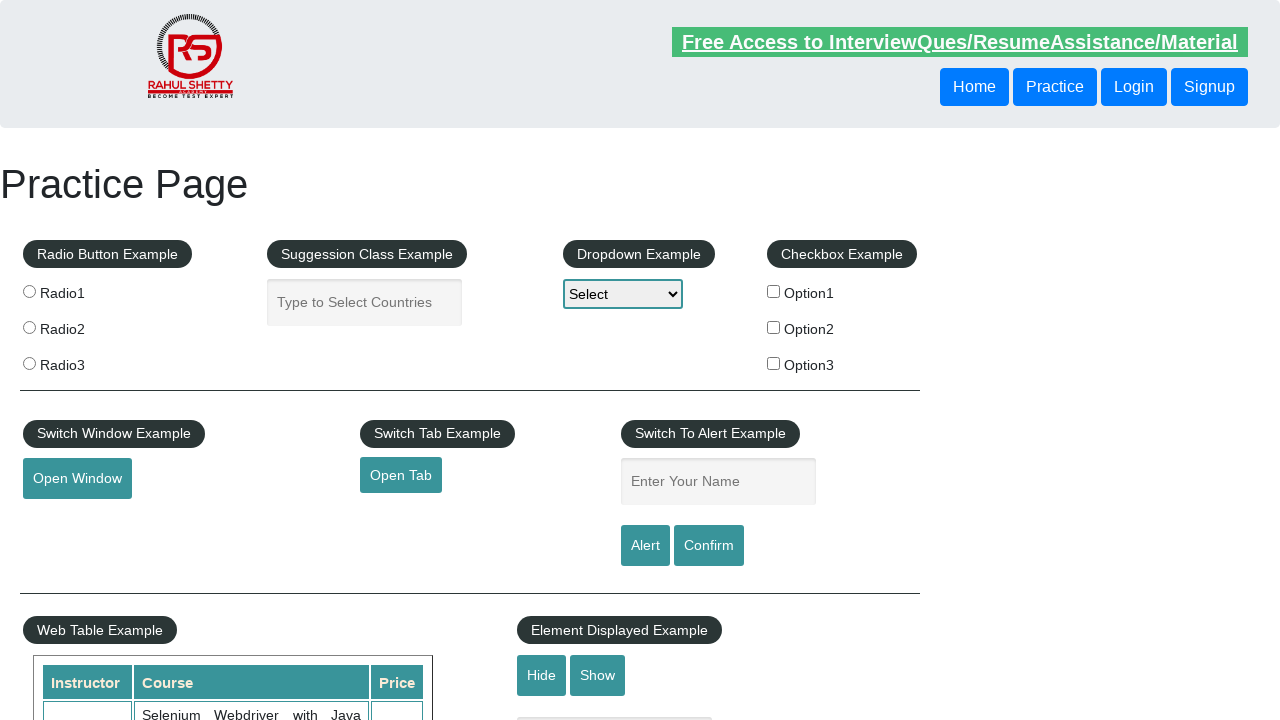

Retrieved all footer links from the page
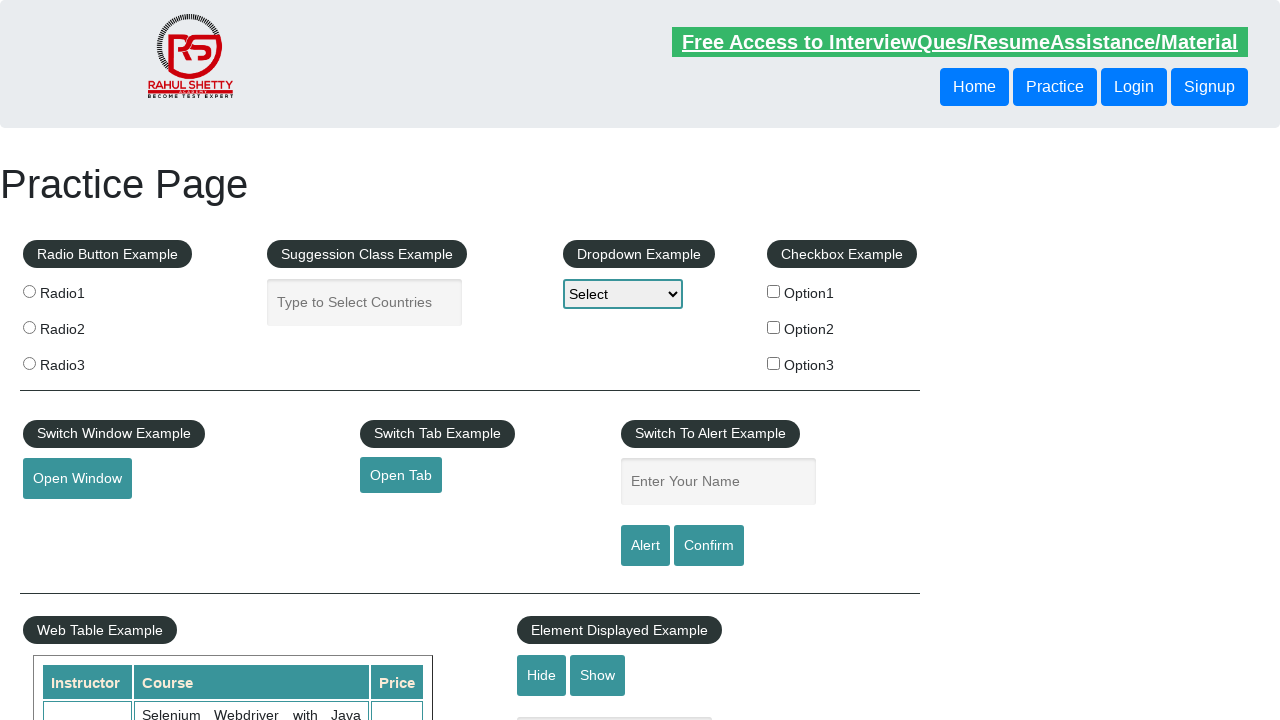

Verified that footer links are present on the page
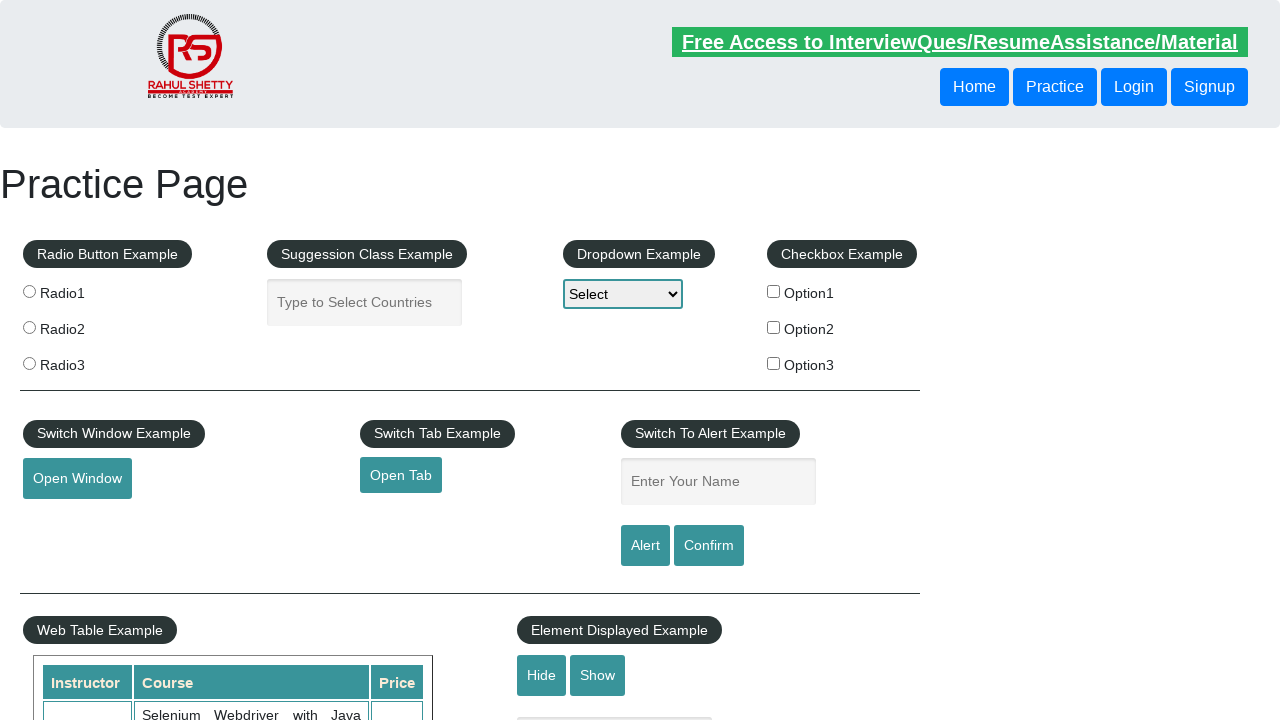

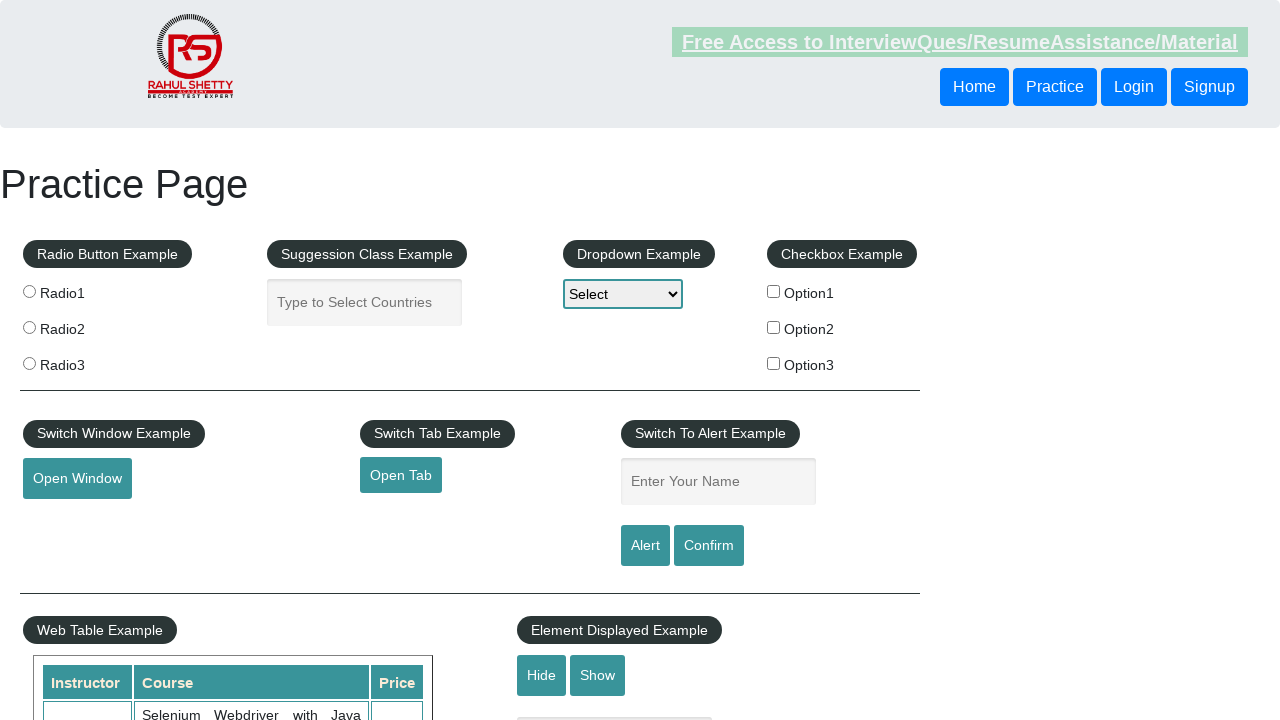